Navigates to JD.com (Chinese e-commerce website) and verifies the page loads successfully

Starting URL: http://www.jd.com

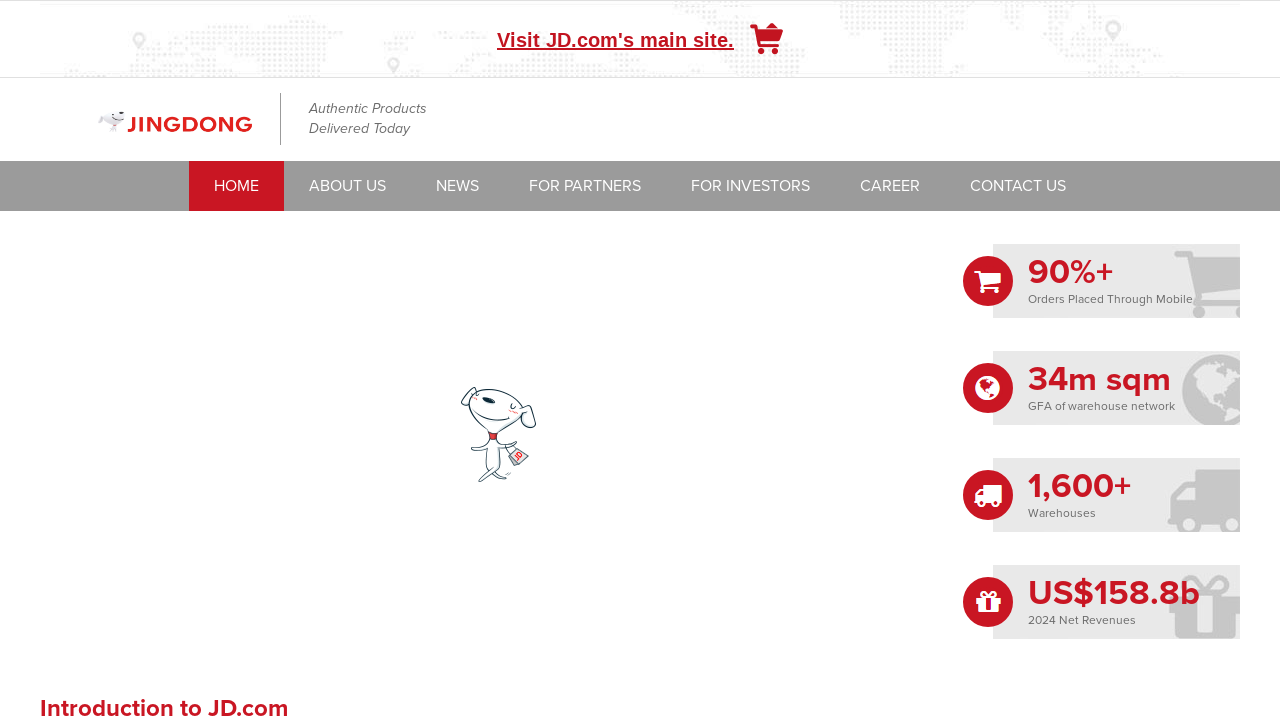

Waited for page DOM to be fully loaded on JD.com
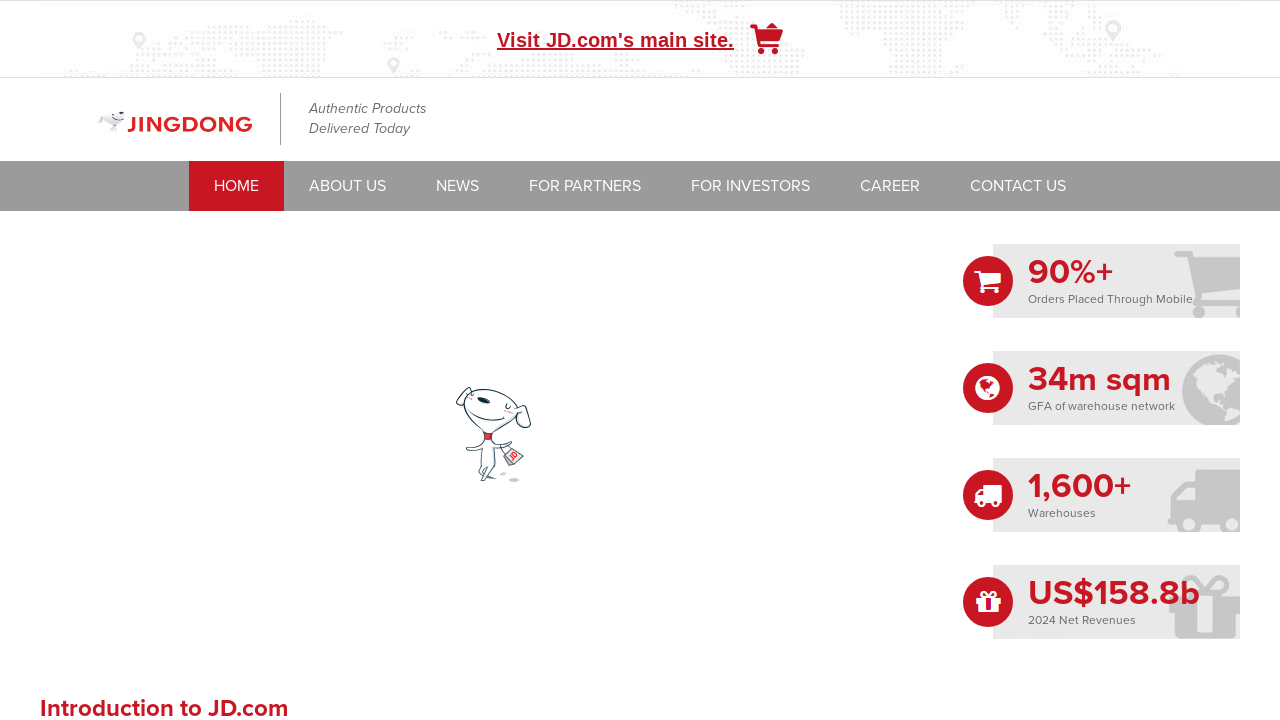

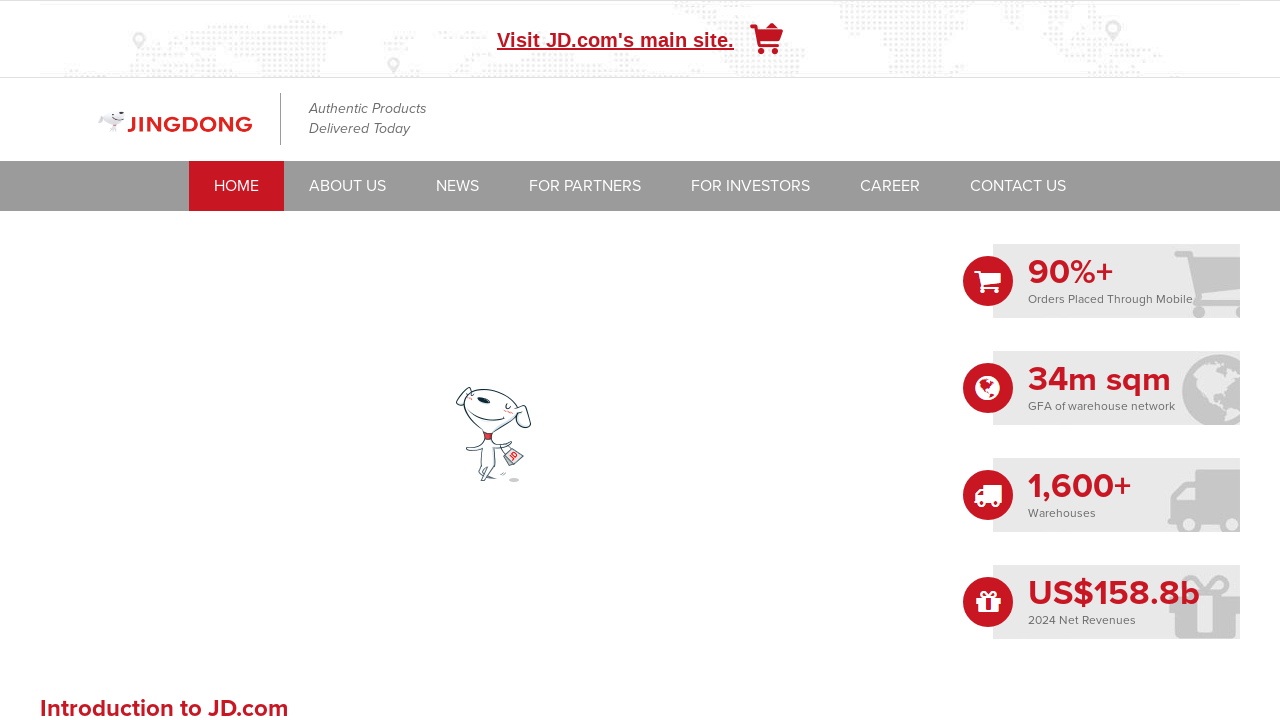